Tests Python.org search functionality by entering "pycon" in the search box and submitting the search

Starting URL: http://www.python.org

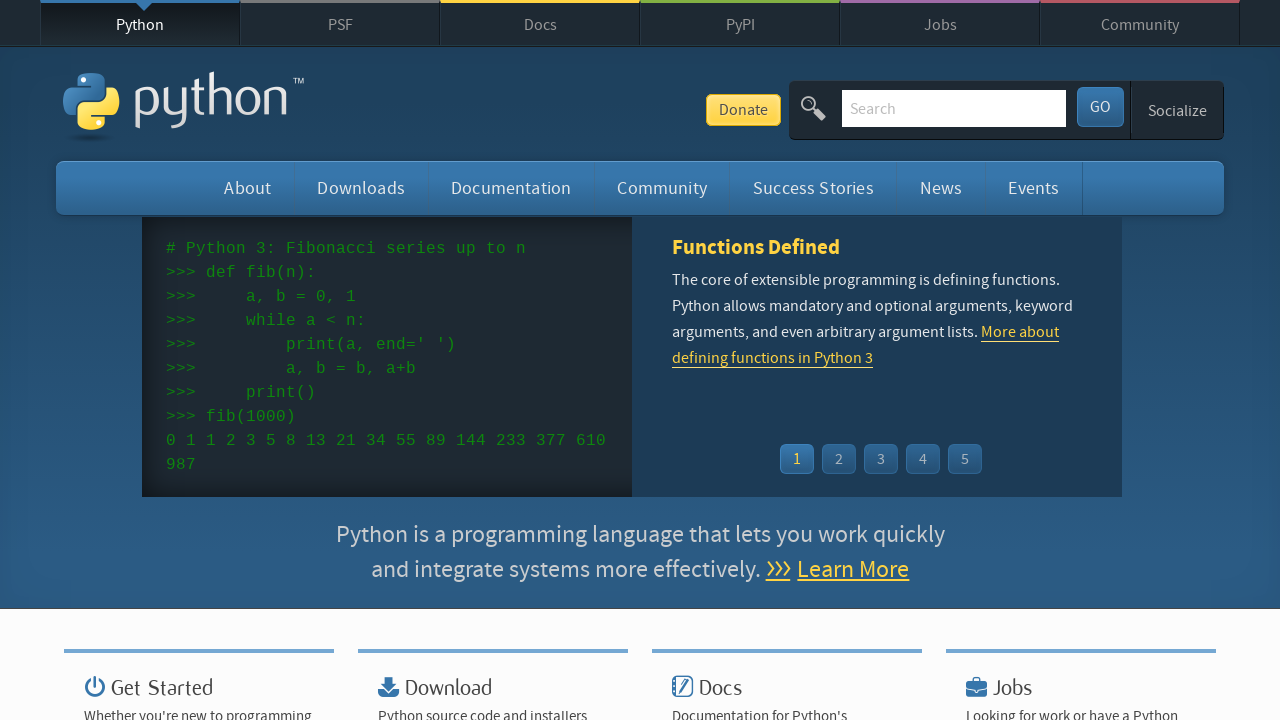

Located search input field by name 'q'
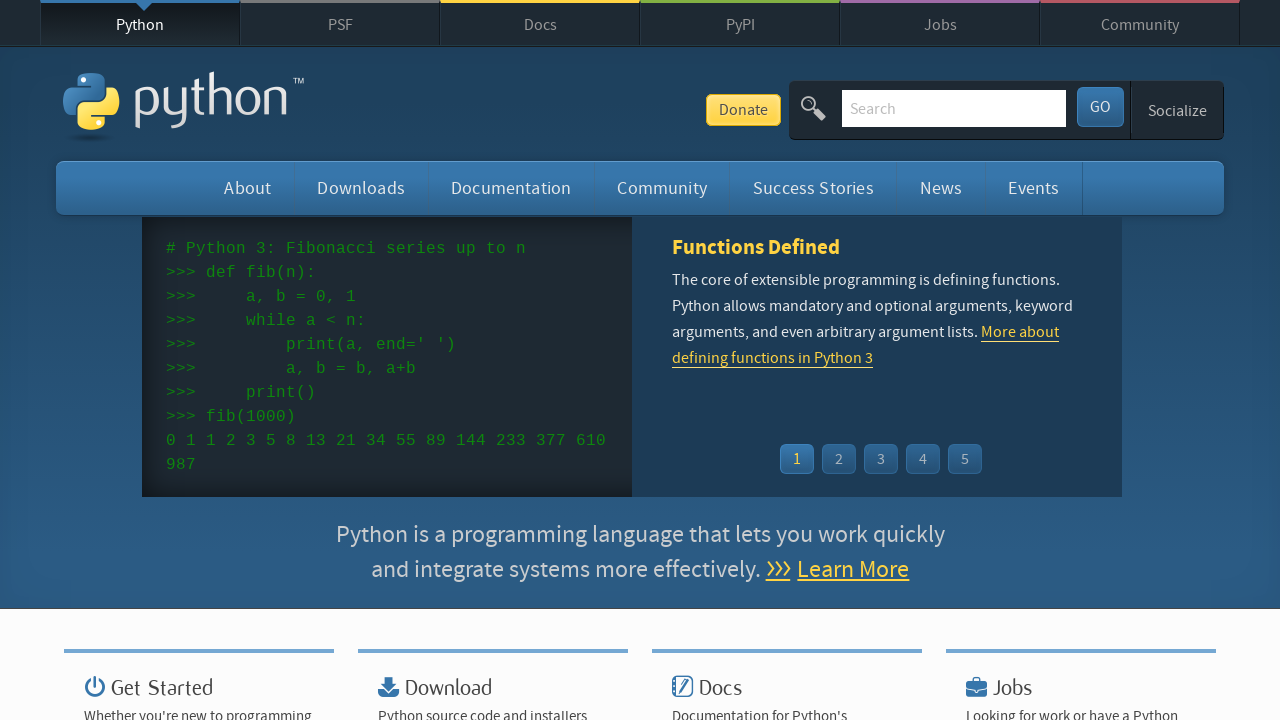

Clicked search box to focus at (954, 108) on input[name='q']
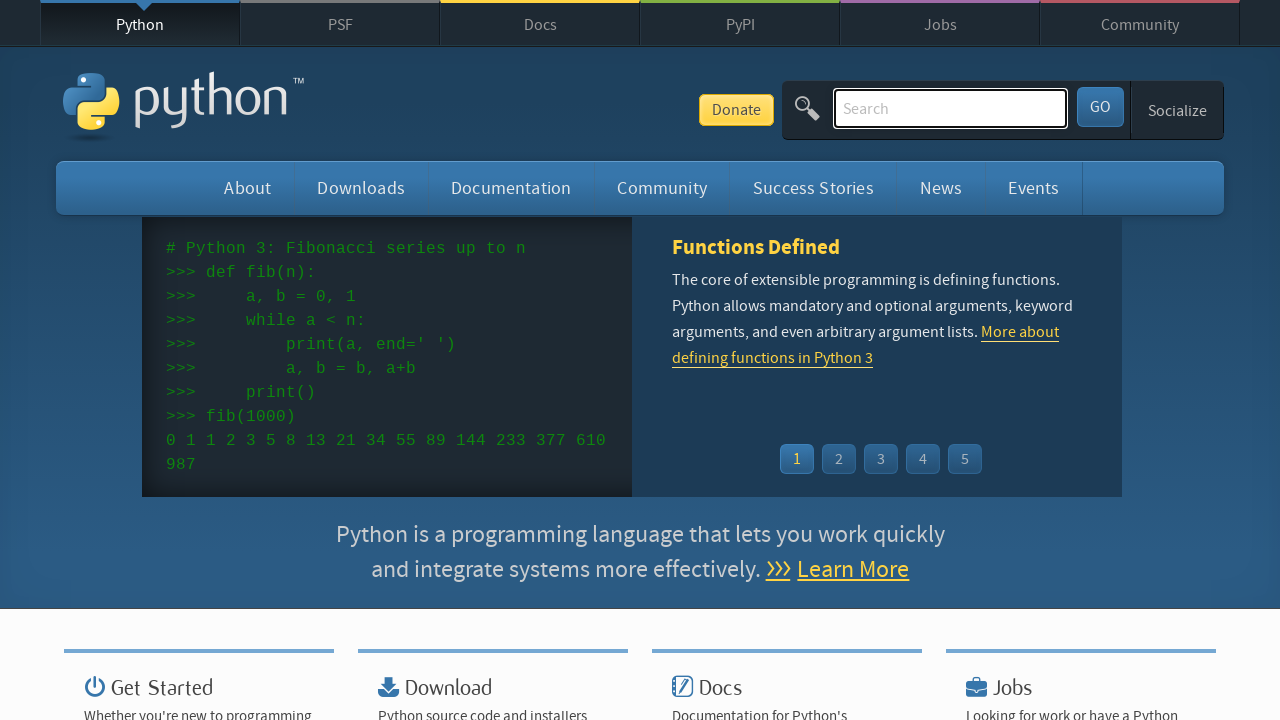

Selected all text in search box
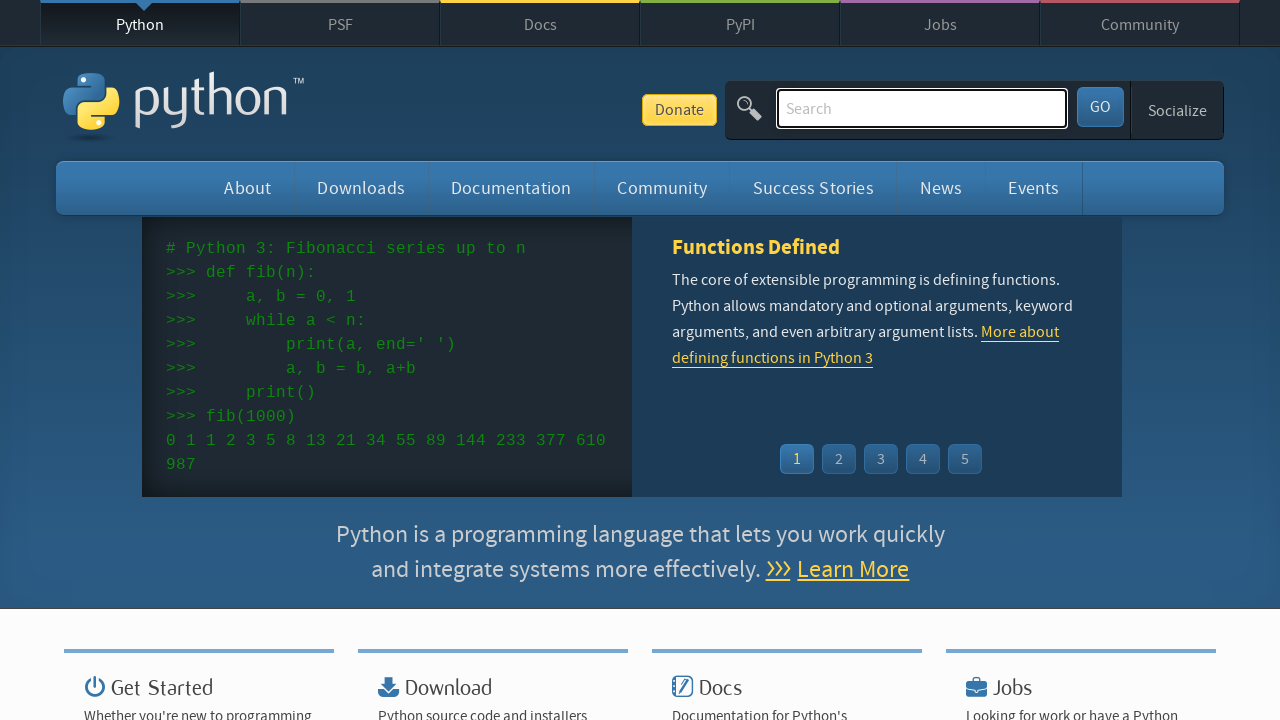

Deleted existing text in search box
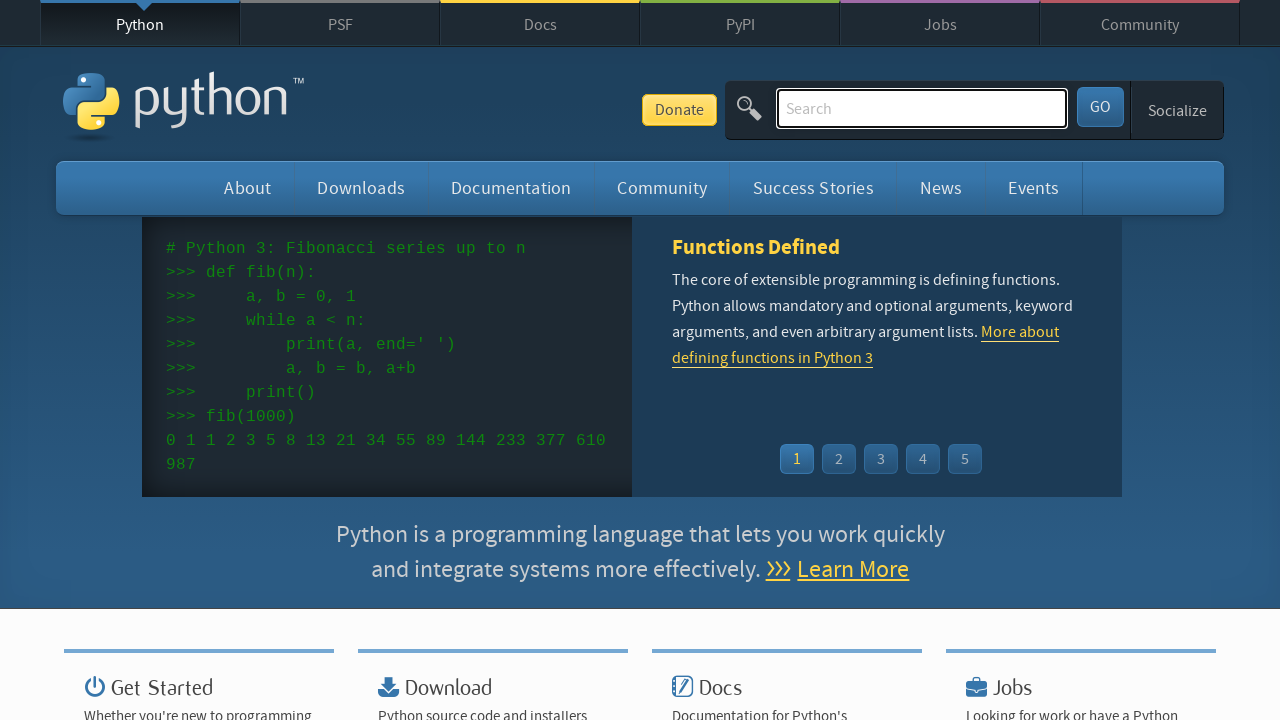

Entered 'pycon' into search box on input[name='q']
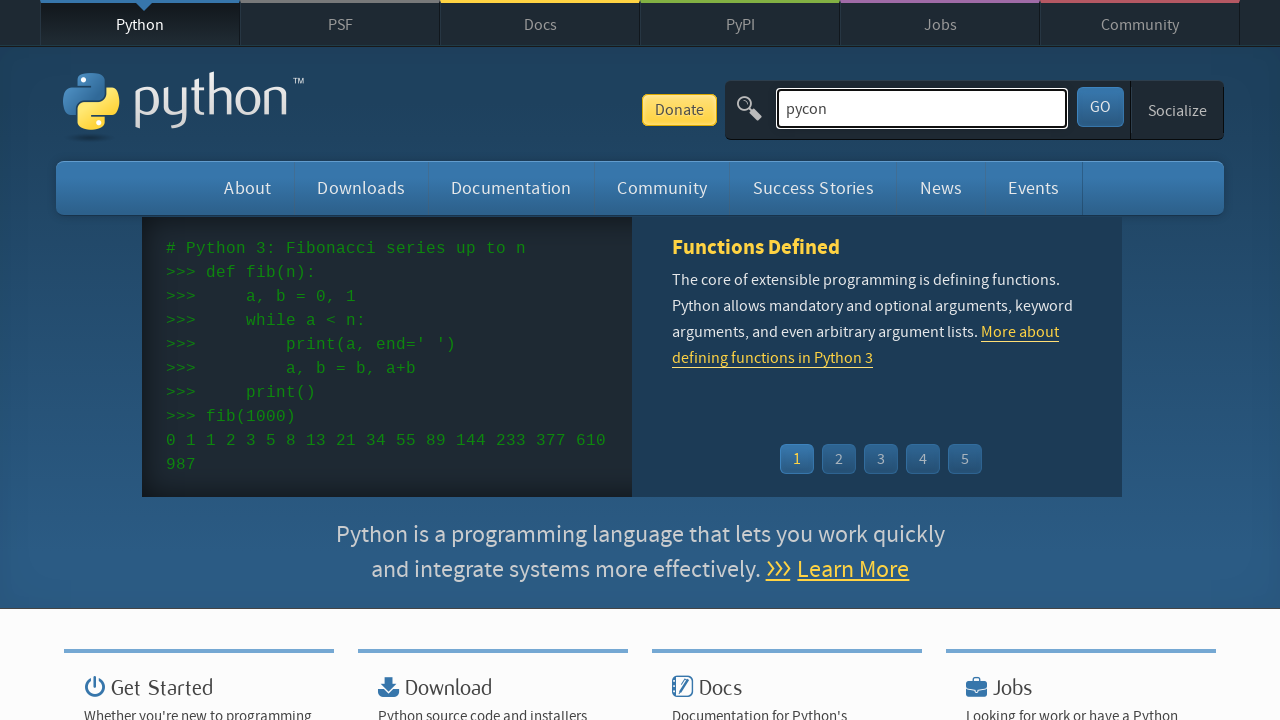

Pressed Enter to submit search
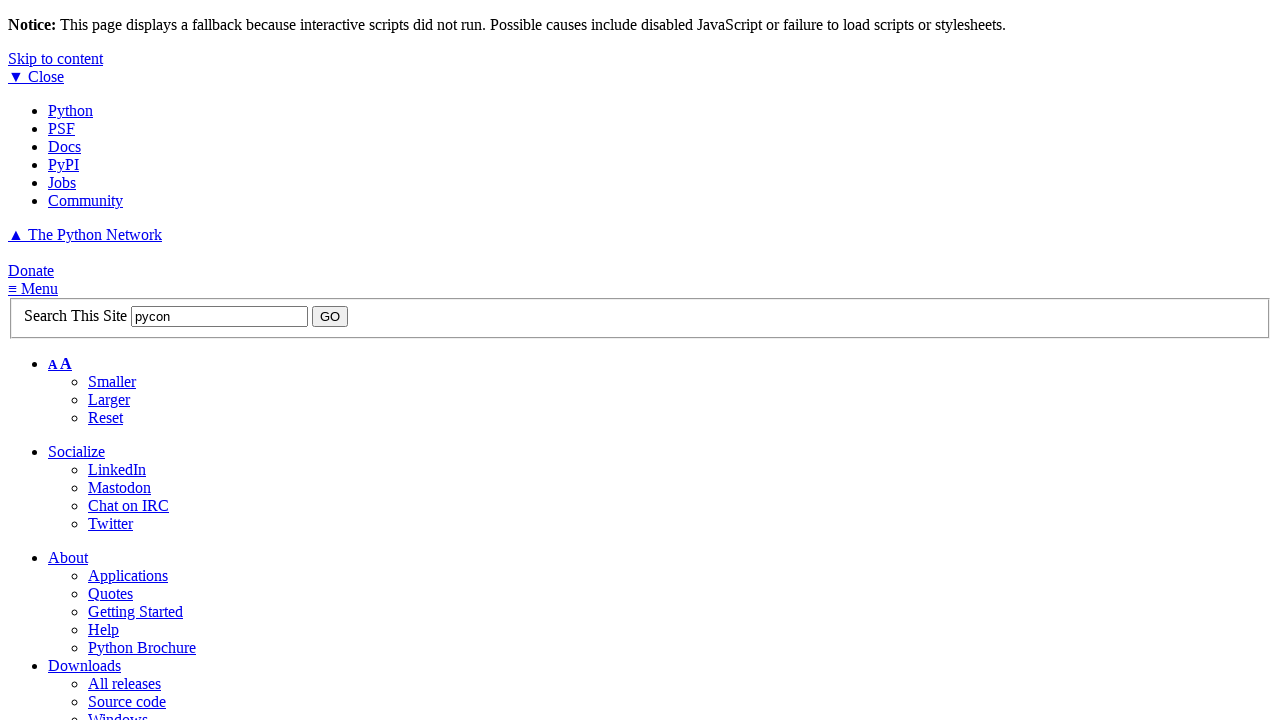

Waited for page to finish loading (networkidle)
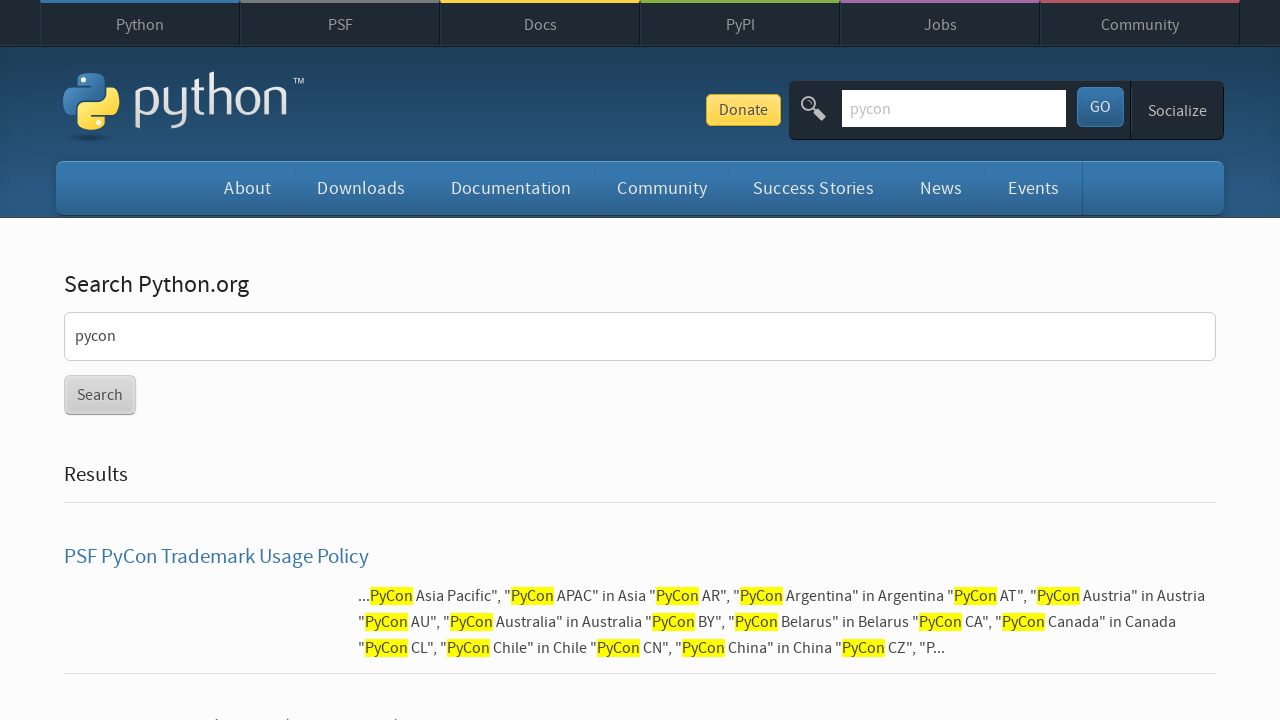

Verified search results were found (no 'No results found' message)
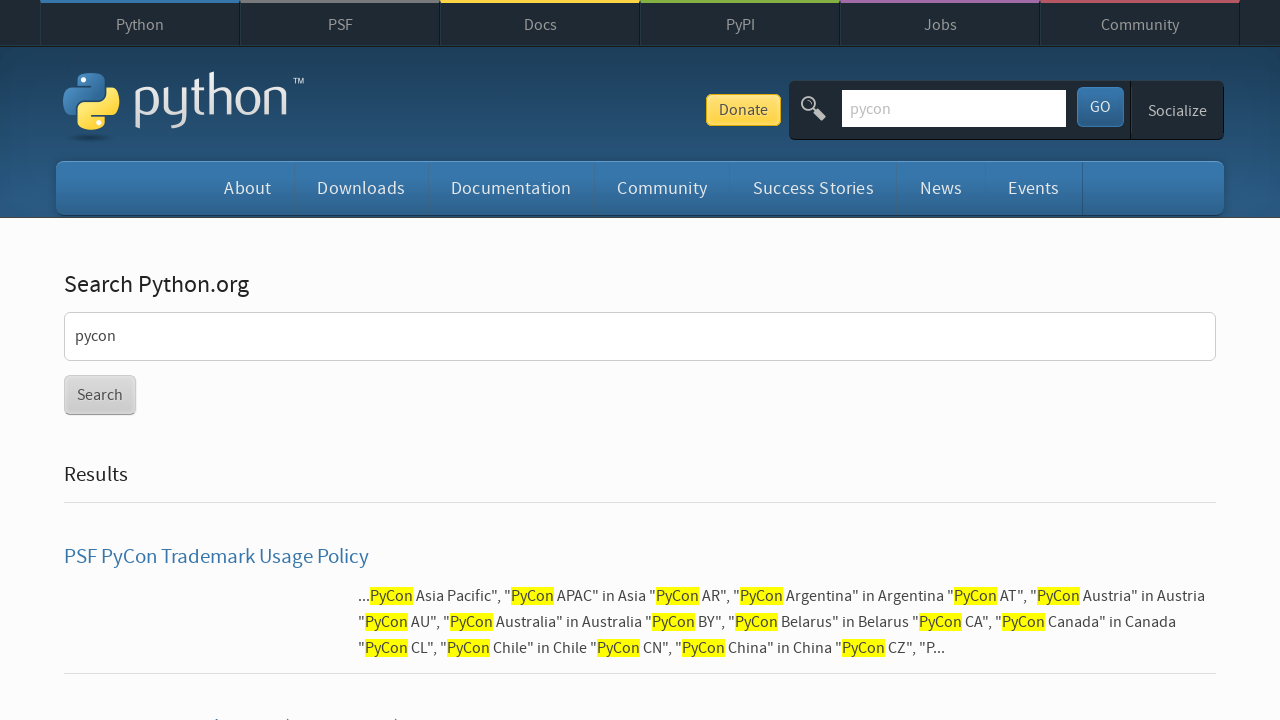

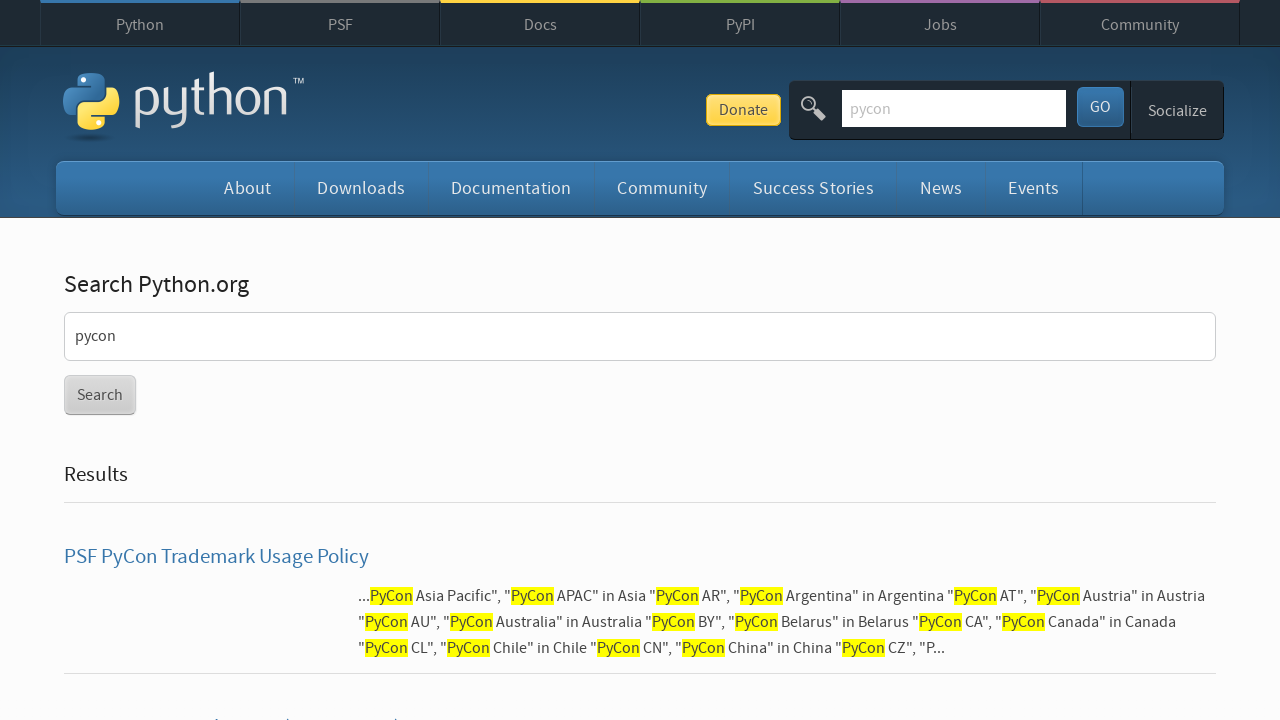